Navigates to a test website and clicks on the Vue.js test page link, then verifies the page content

Starting URL: http://html5geek.azurewebsites.net/

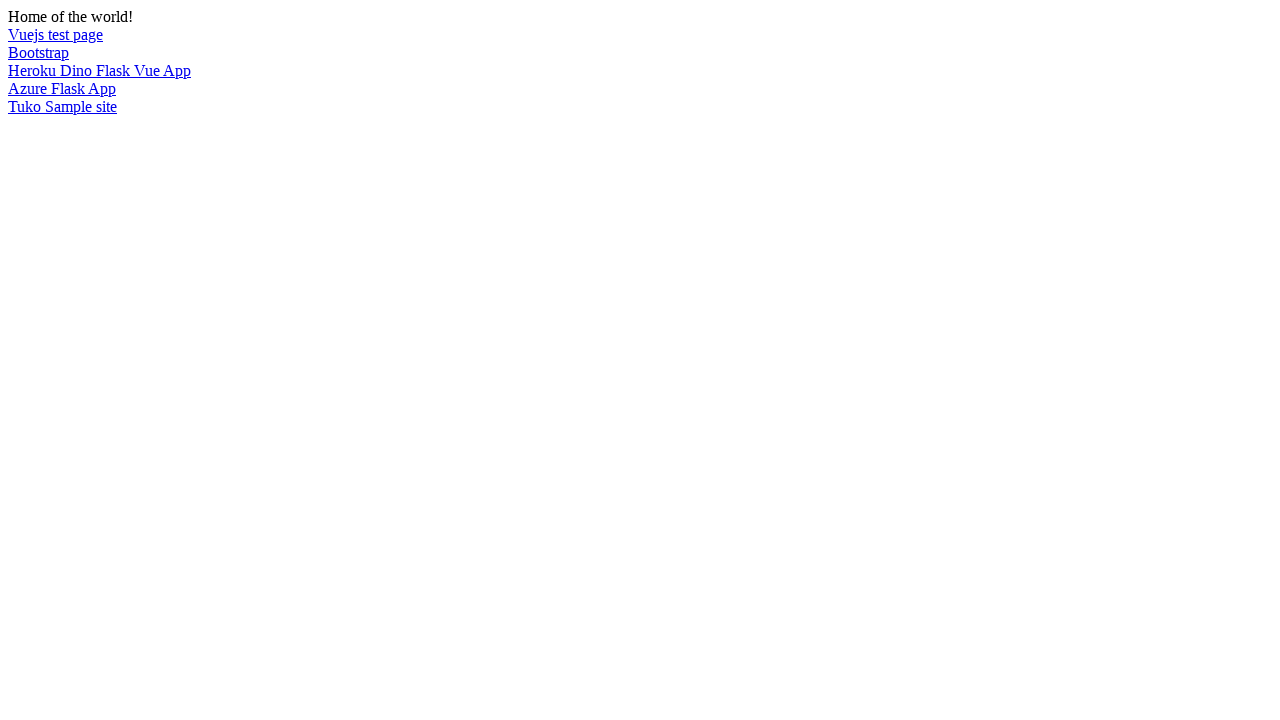

Clicked on Vue.js test page link at (56, 34) on text=Vuejs test page
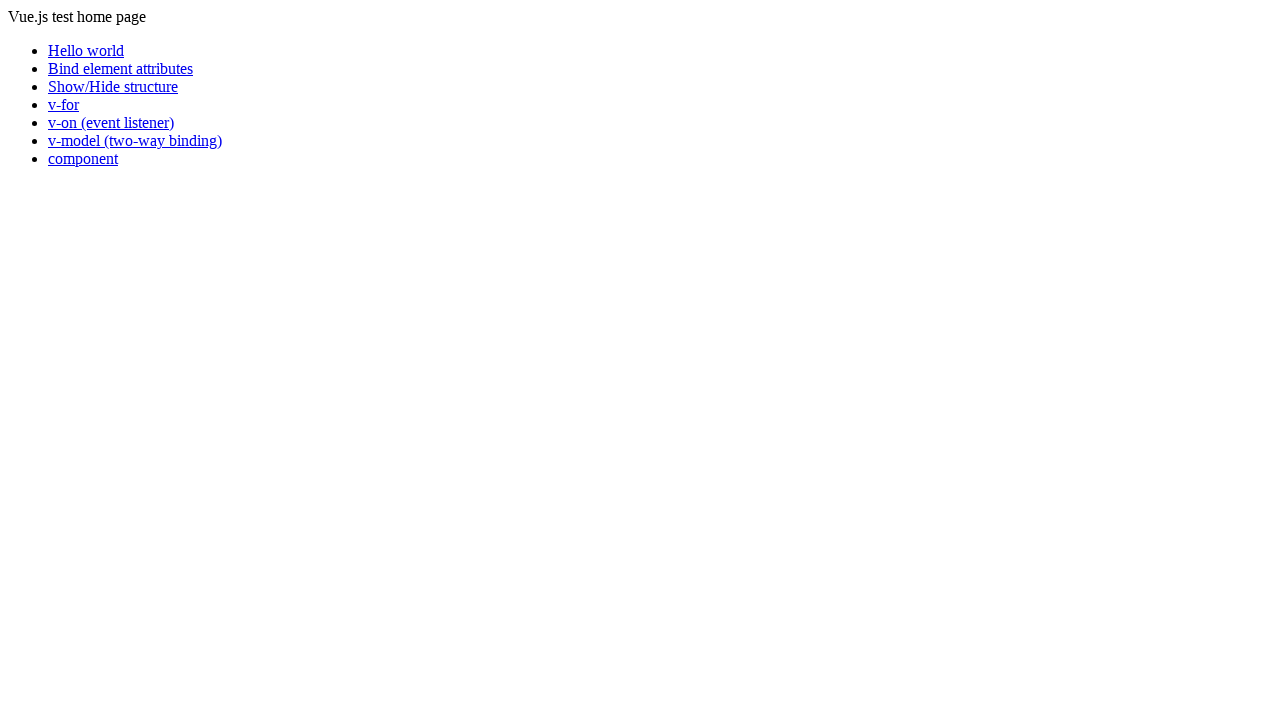

Page loaded with networkidle state
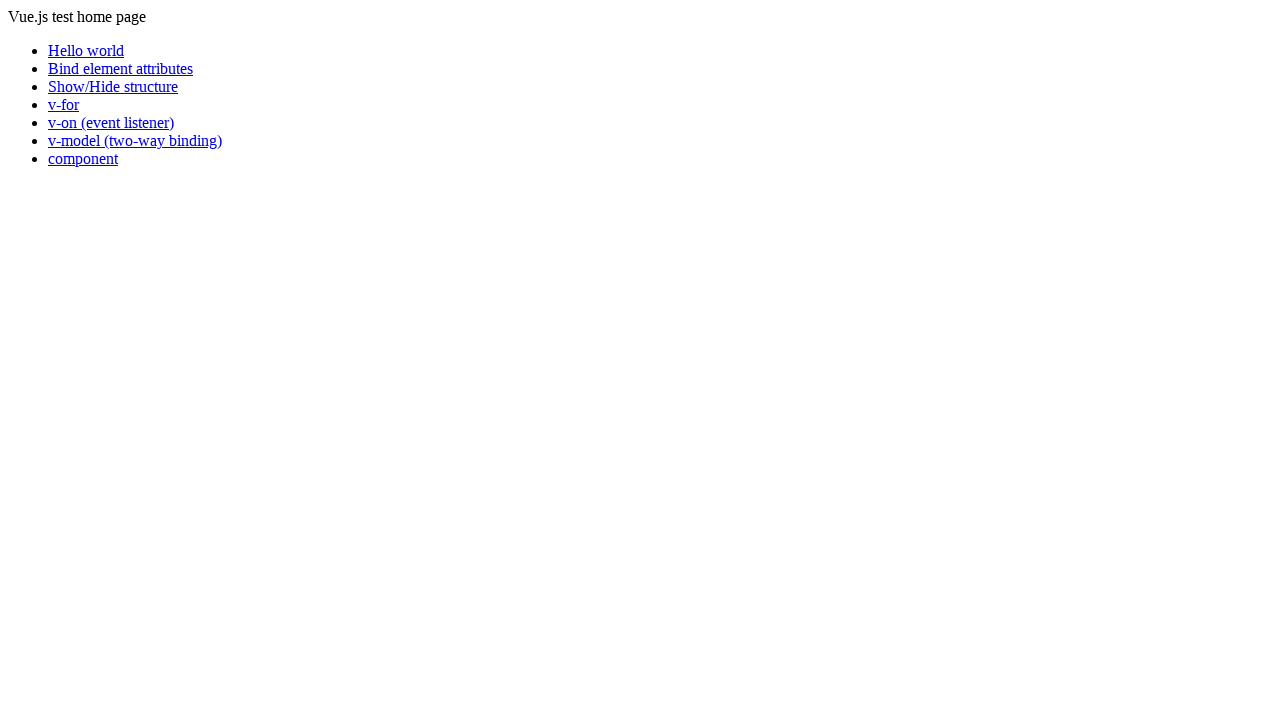

Verified 'Vue.js test home page' content is present
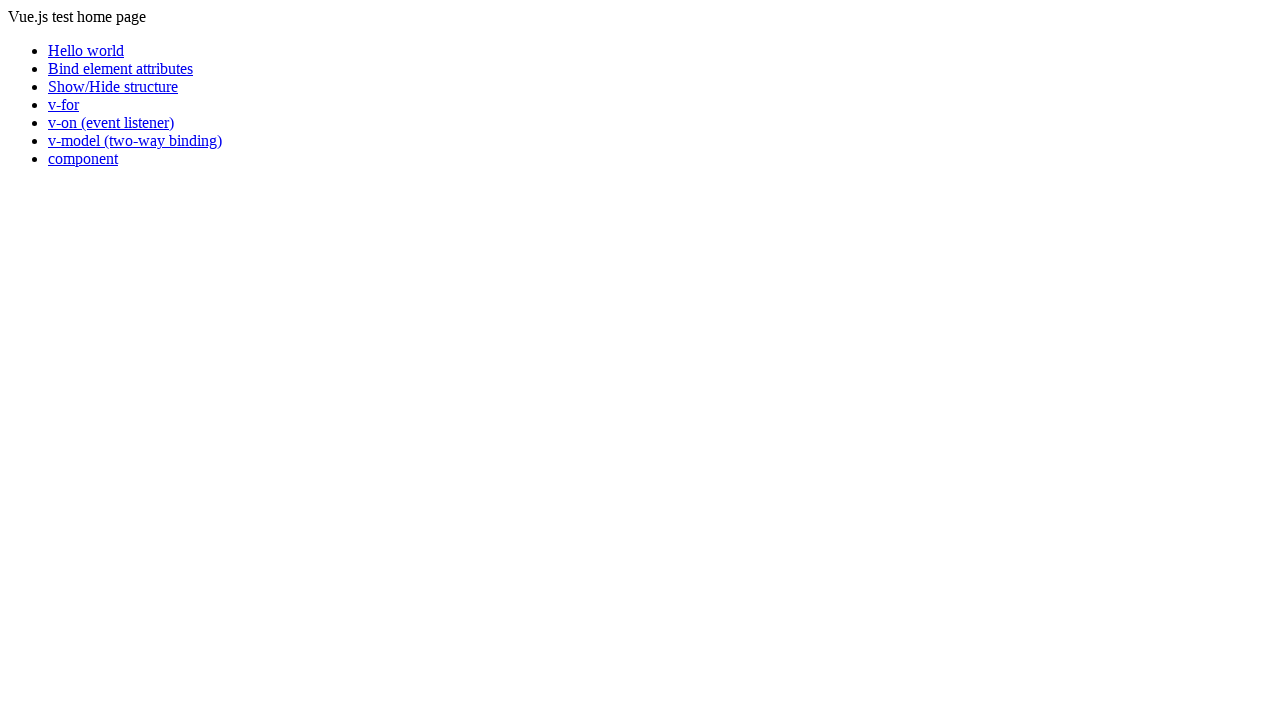

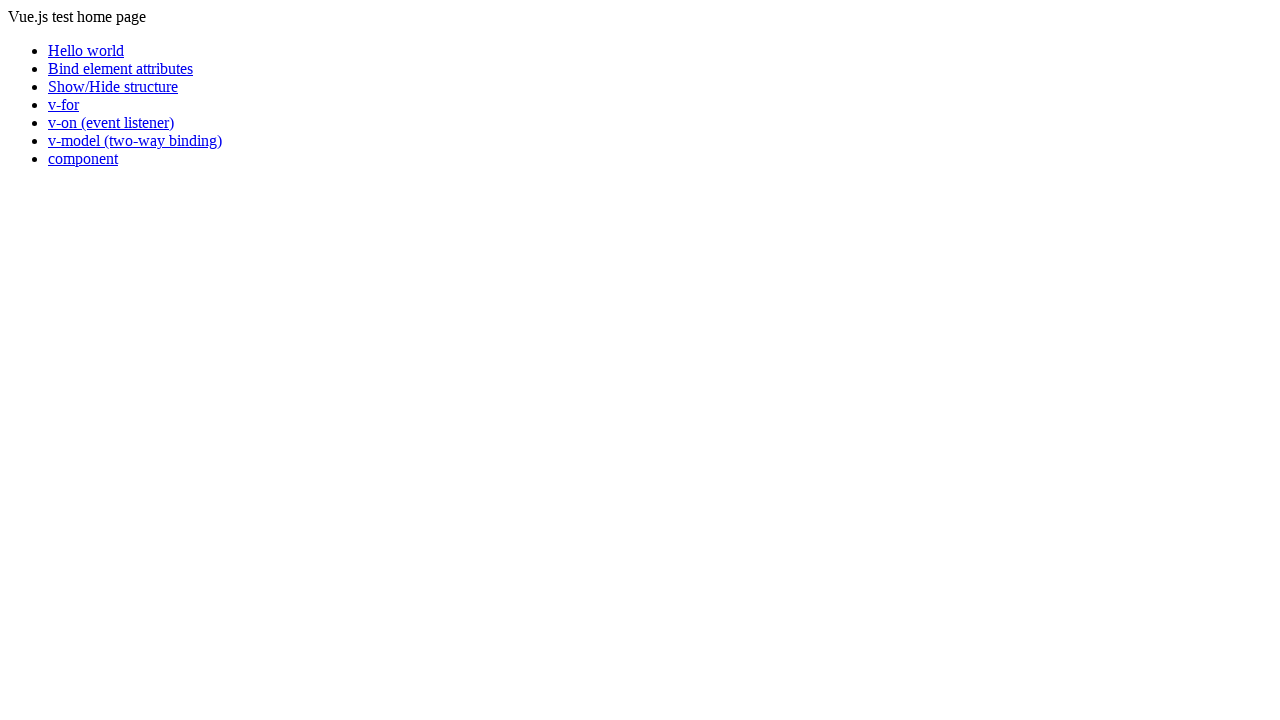